Tests alert and confirm dialog handling by entering a name, triggering alerts, and accepting/dismissing them

Starting URL: https://rahulshettyacademy.com/AutomationPractice/

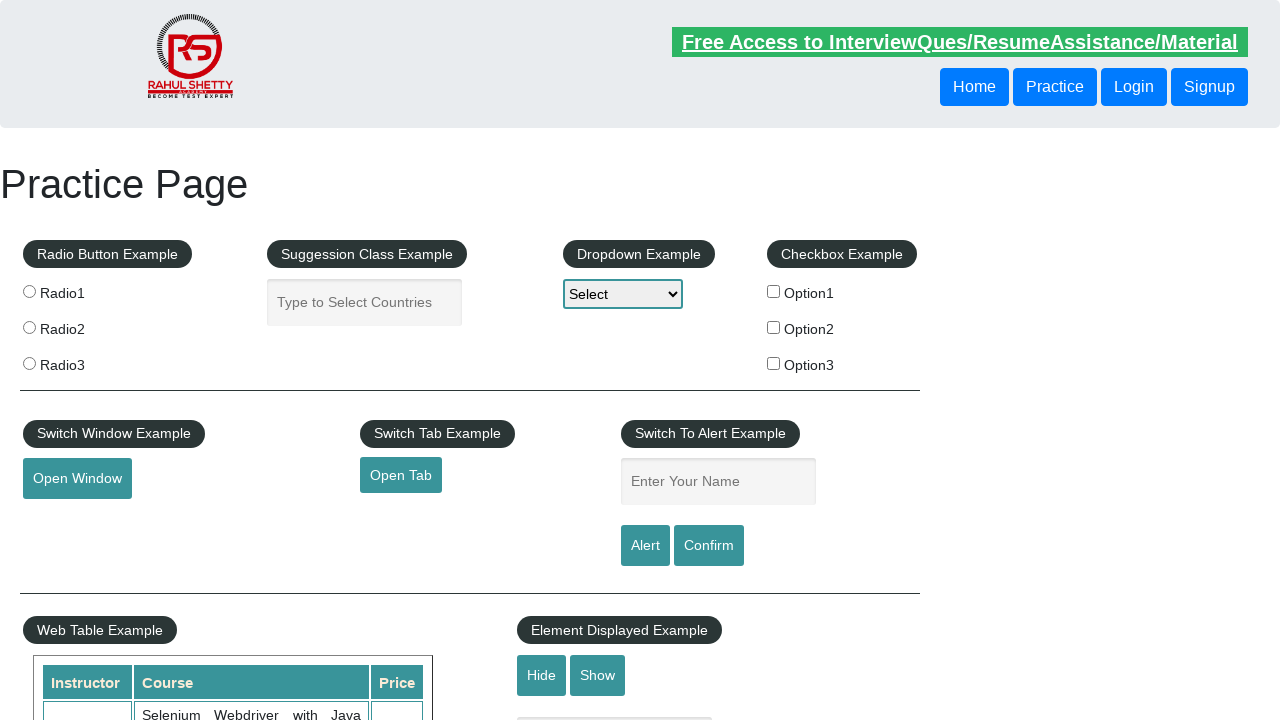

Filled name field with 'Valentina' on #name
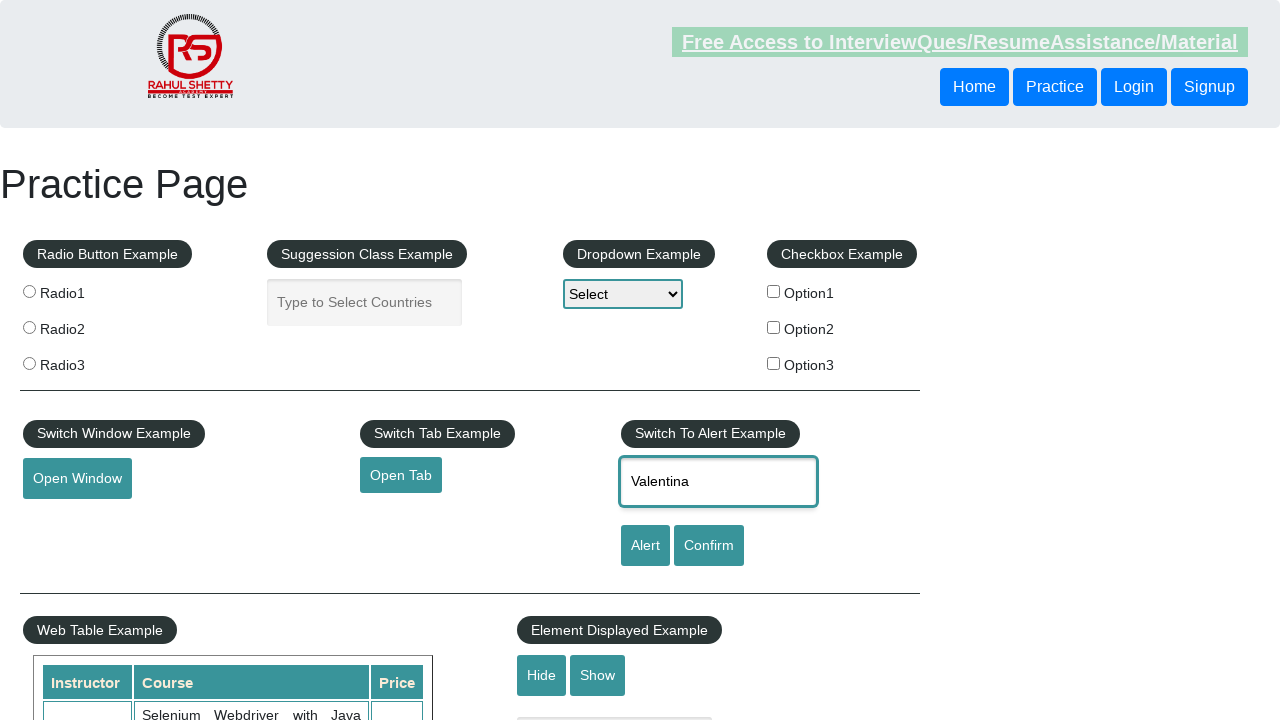

Clicked alert button at (645, 546) on #alertbtn
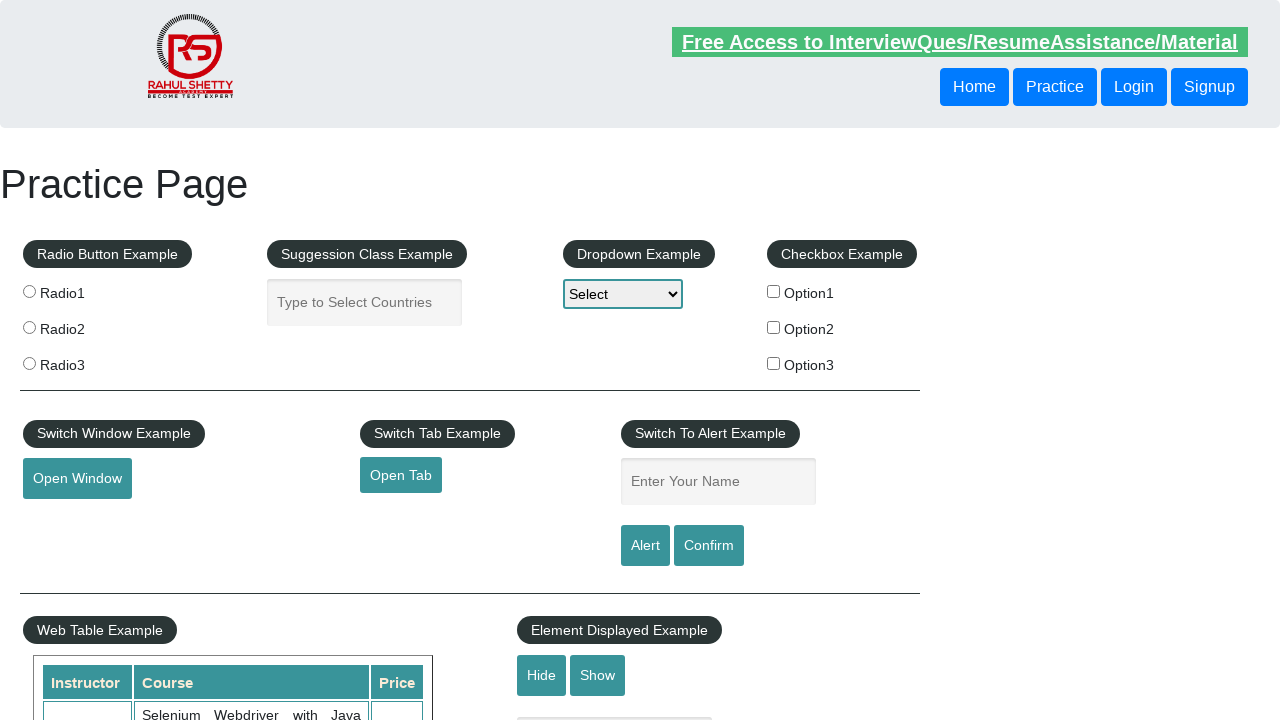

Accepted alert dialog
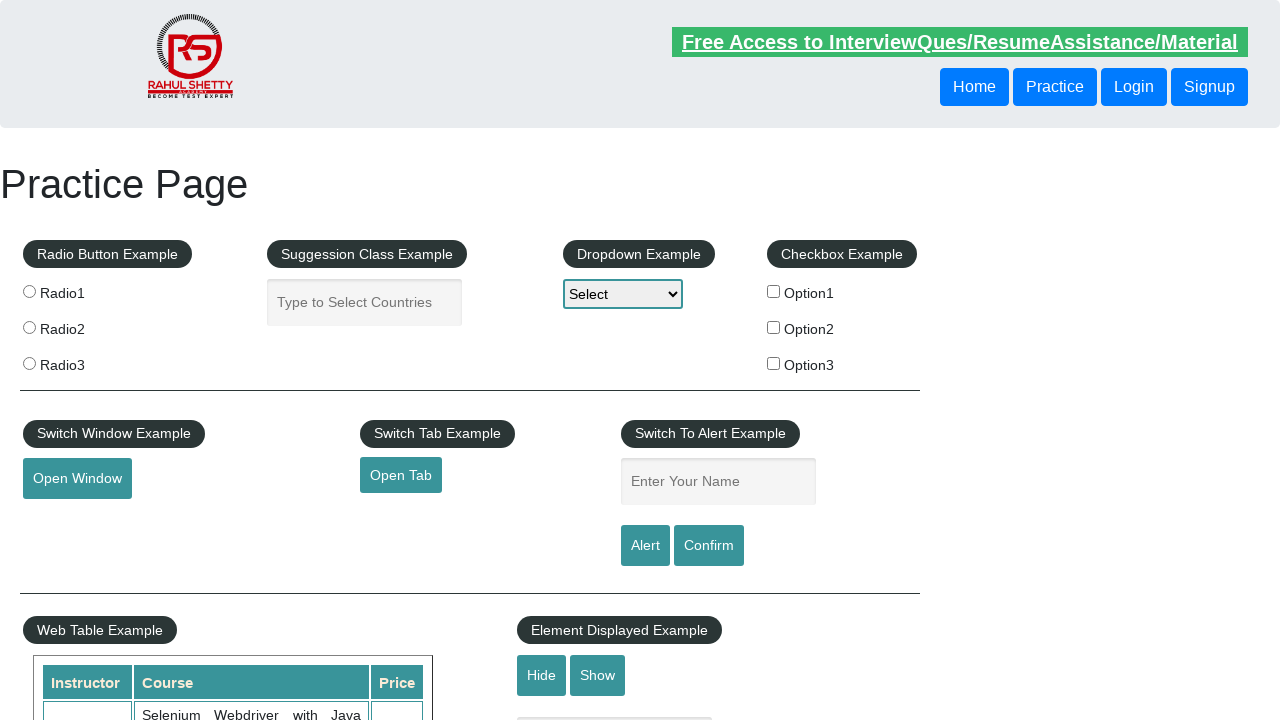

Clicked confirm button at (709, 546) on #confirmbtn
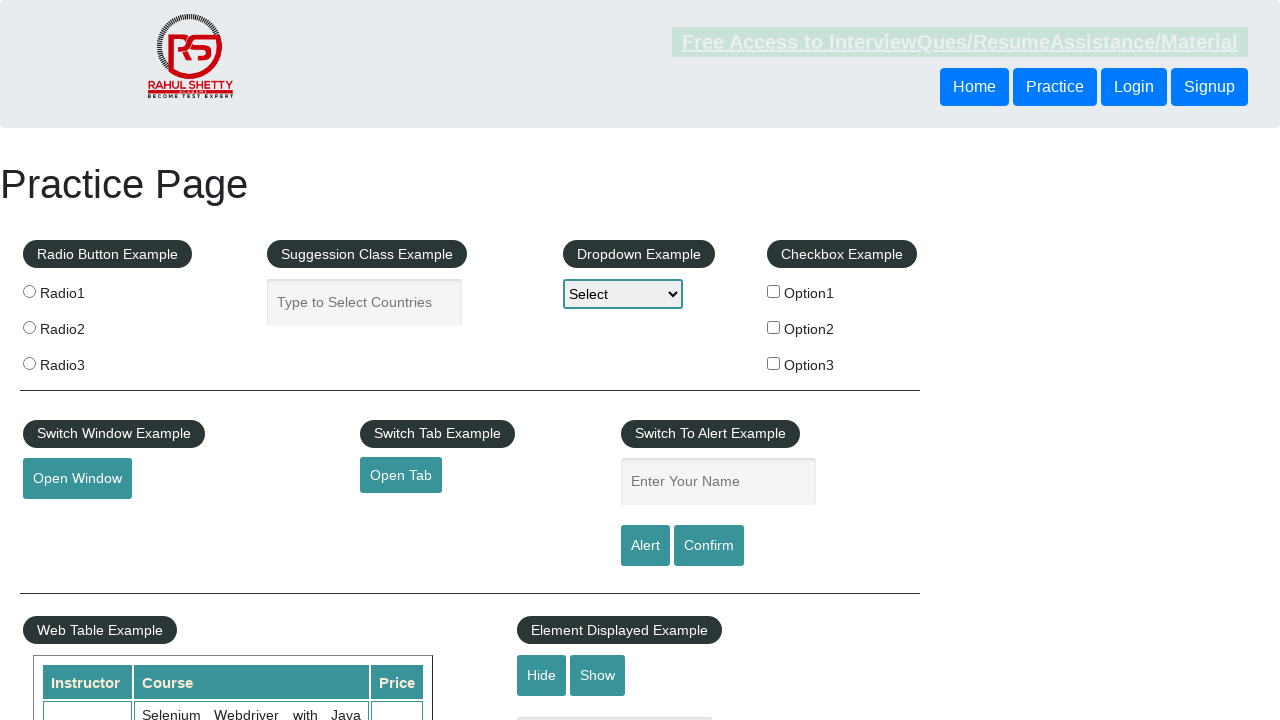

Dismissed (cancelled) confirm dialog
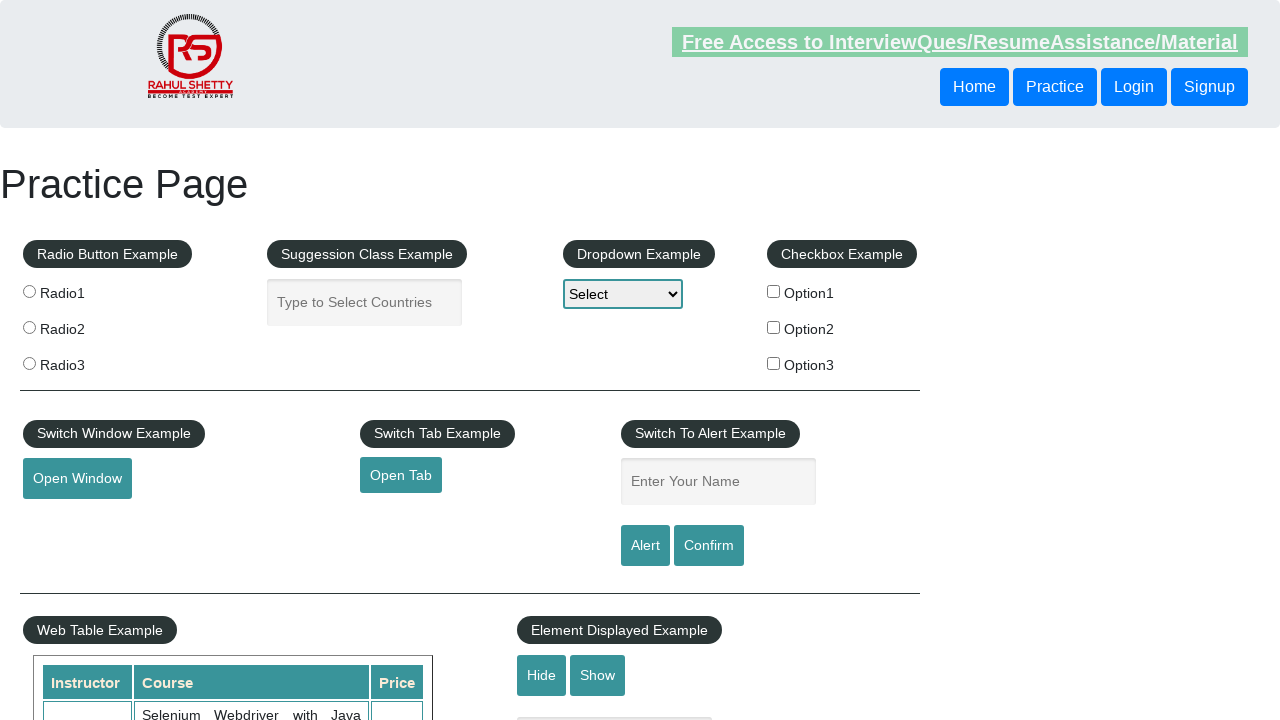

Clicked confirm button again at (709, 546) on #confirmbtn
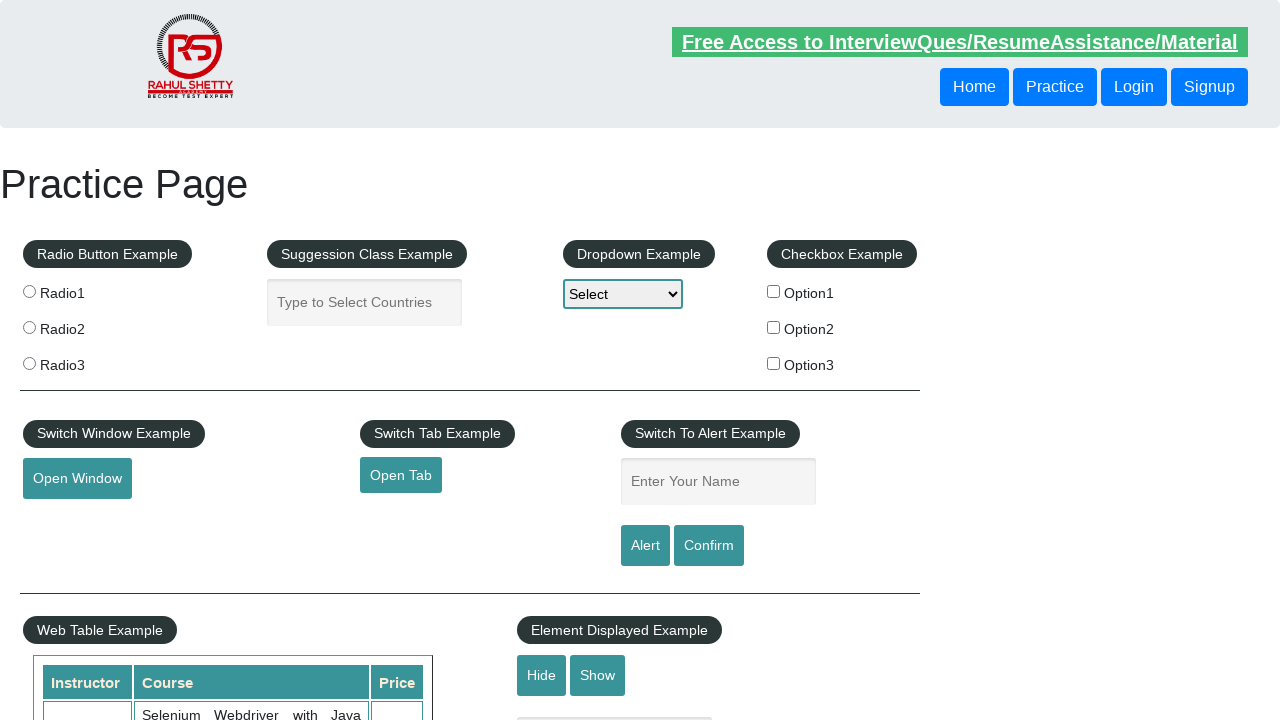

Accepted confirm dialog
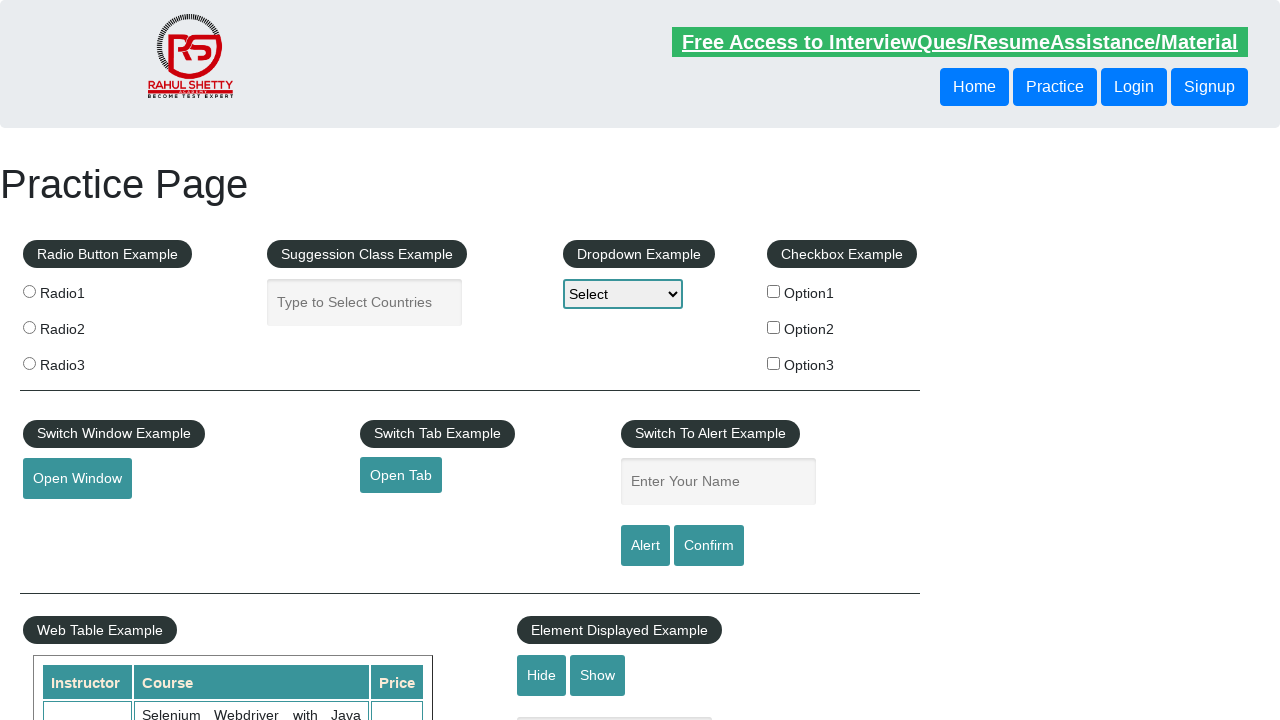

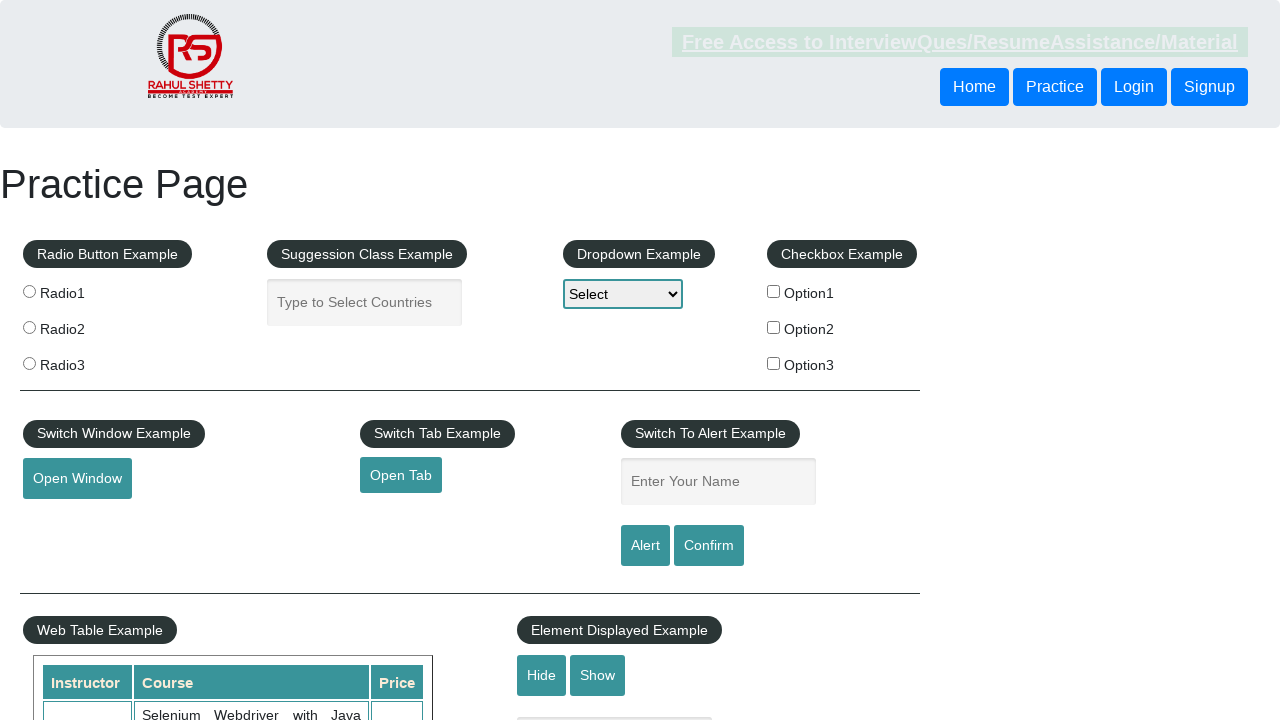